Tests form interaction with dynamic visibility changes, hiding surname fields initially, filling first name, then revealing and filling surname

Starting URL: https://testpages.herokuapp.com/styled/validation/input-validation.html

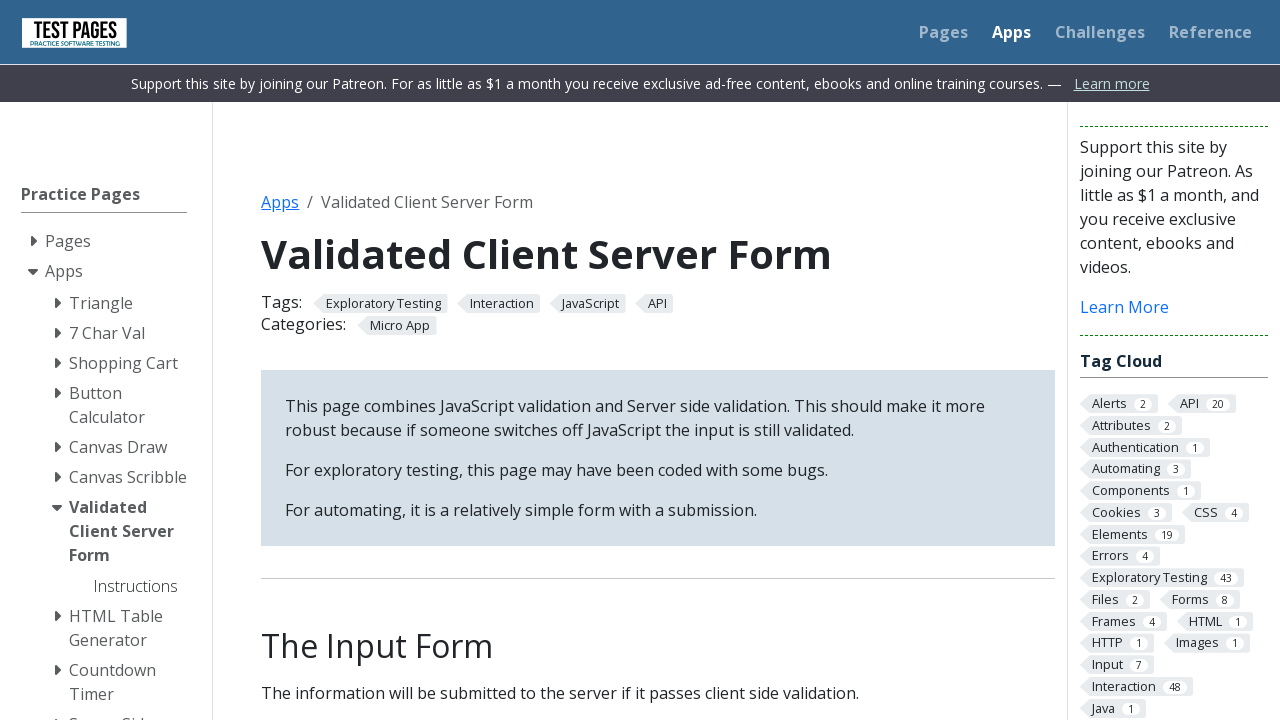

Hidden surname label using evaluate
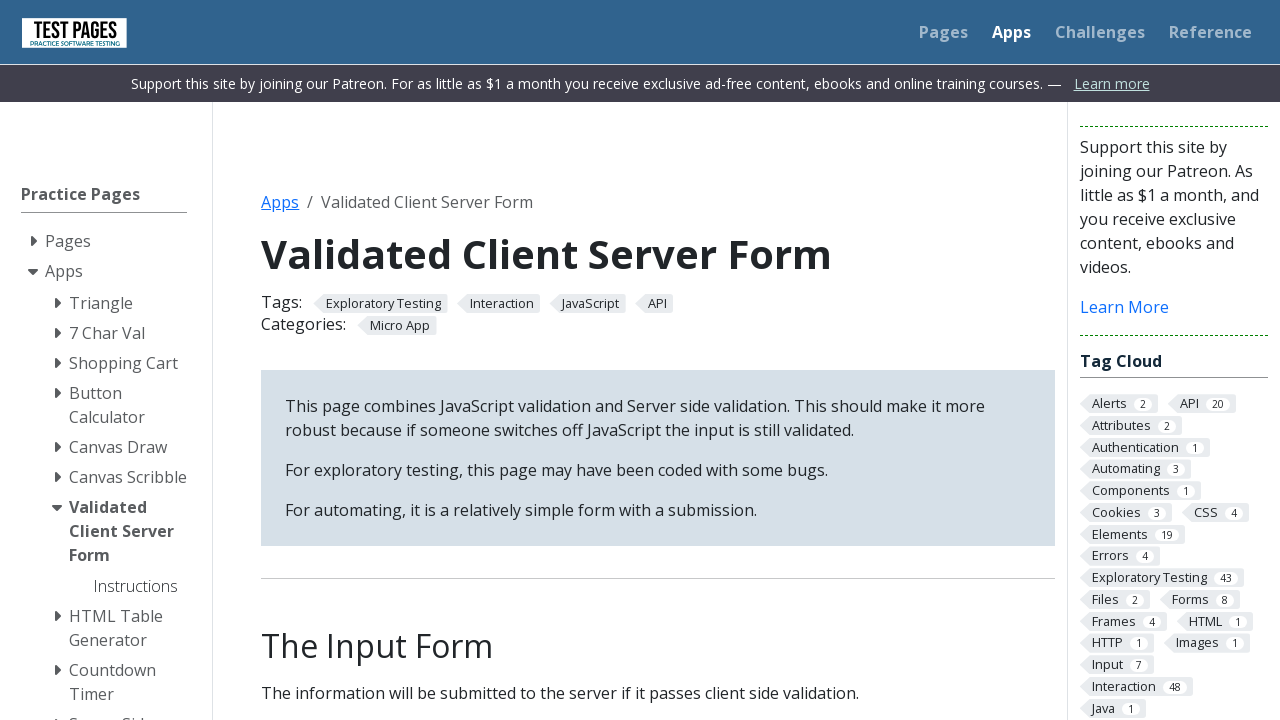

Hidden surname input field using evaluate
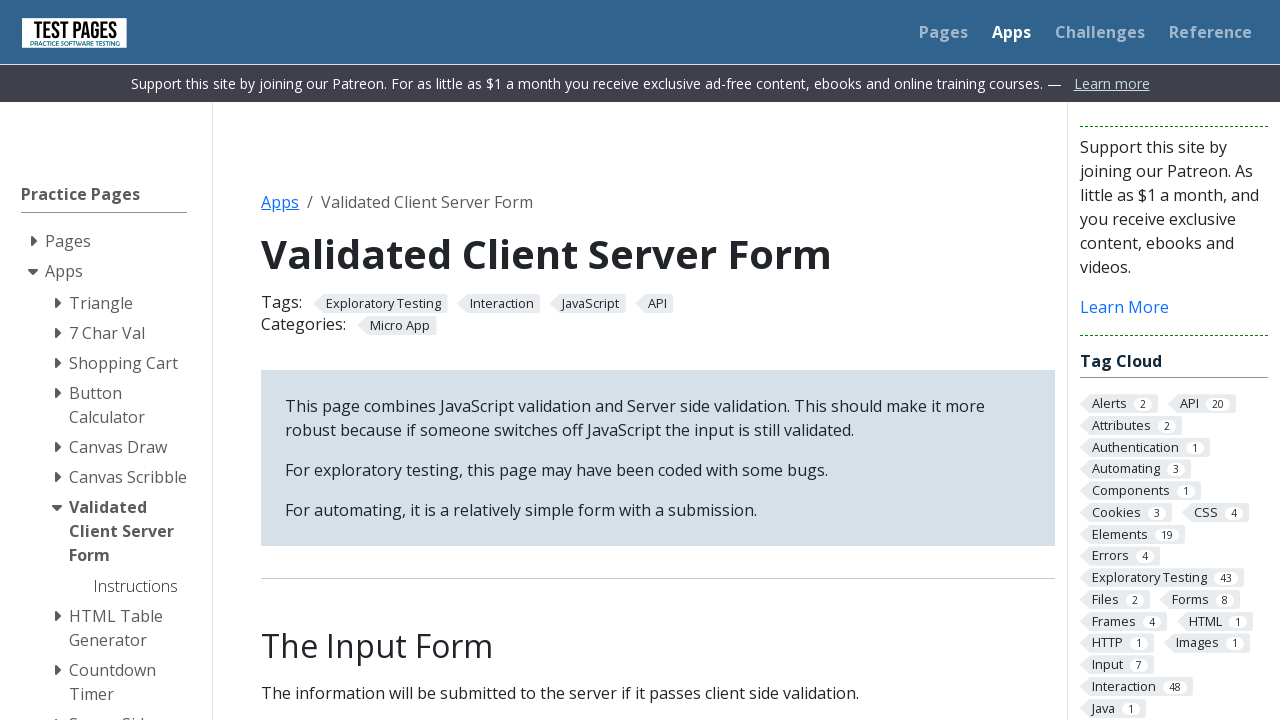

Waited 1500ms for DOM to settle
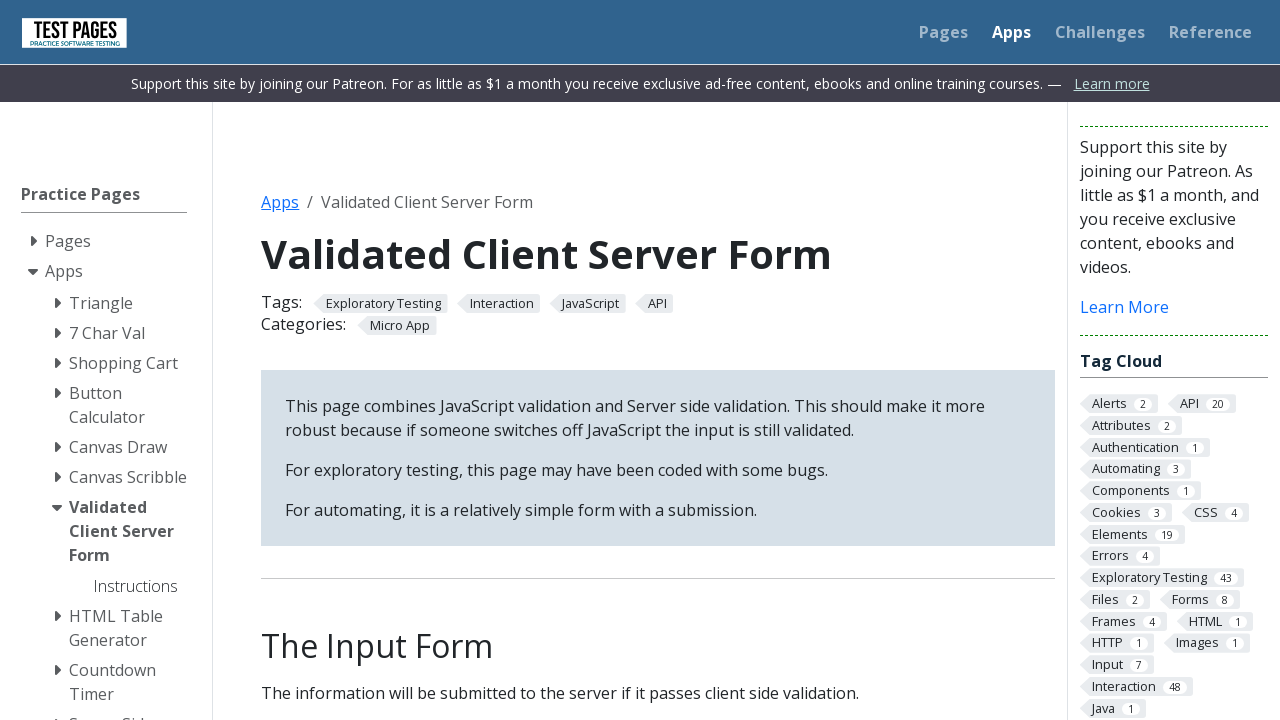

Filled firstname field with 'Nella' on #firstname
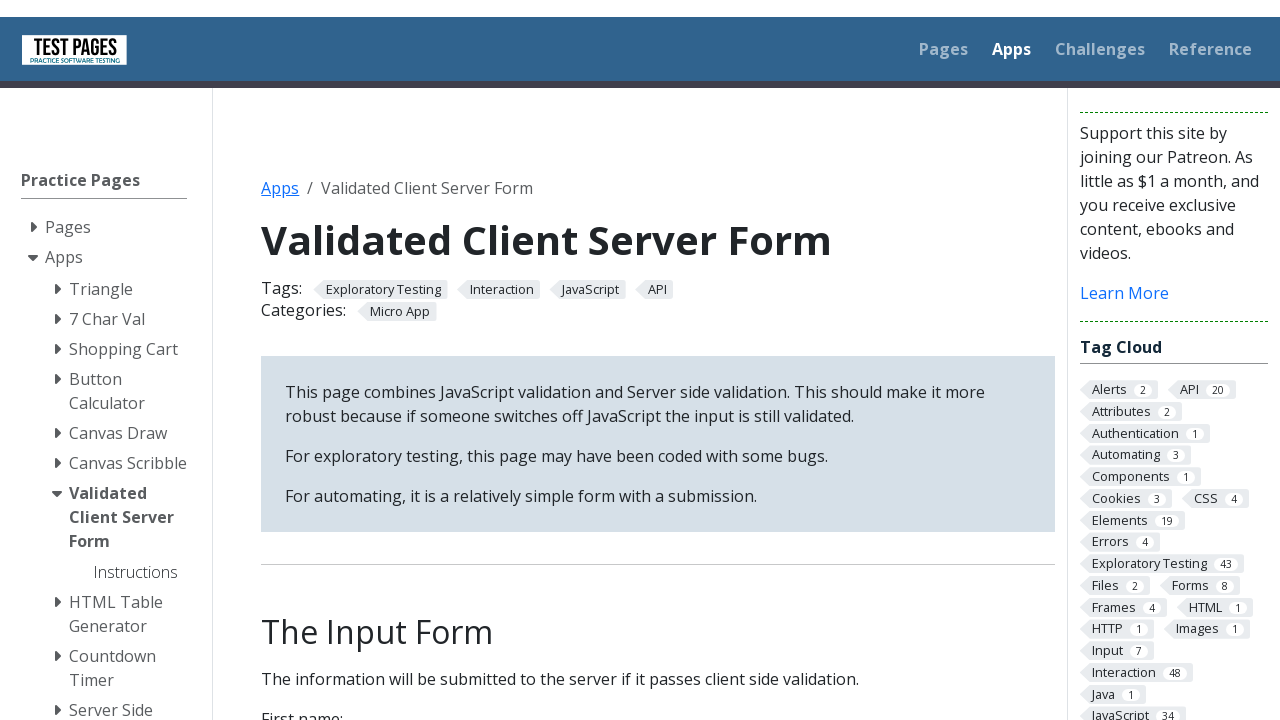

Waited 1500ms after filling firstname
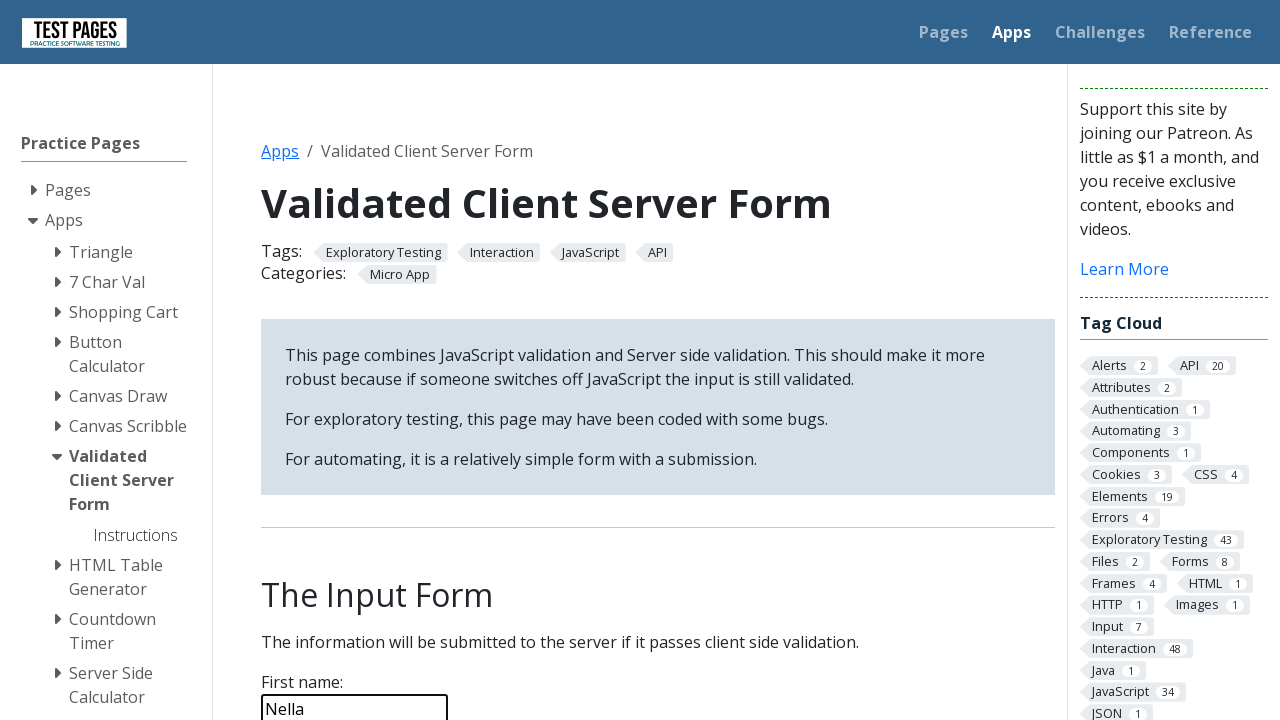

Revealed surname label with 6s transition animation
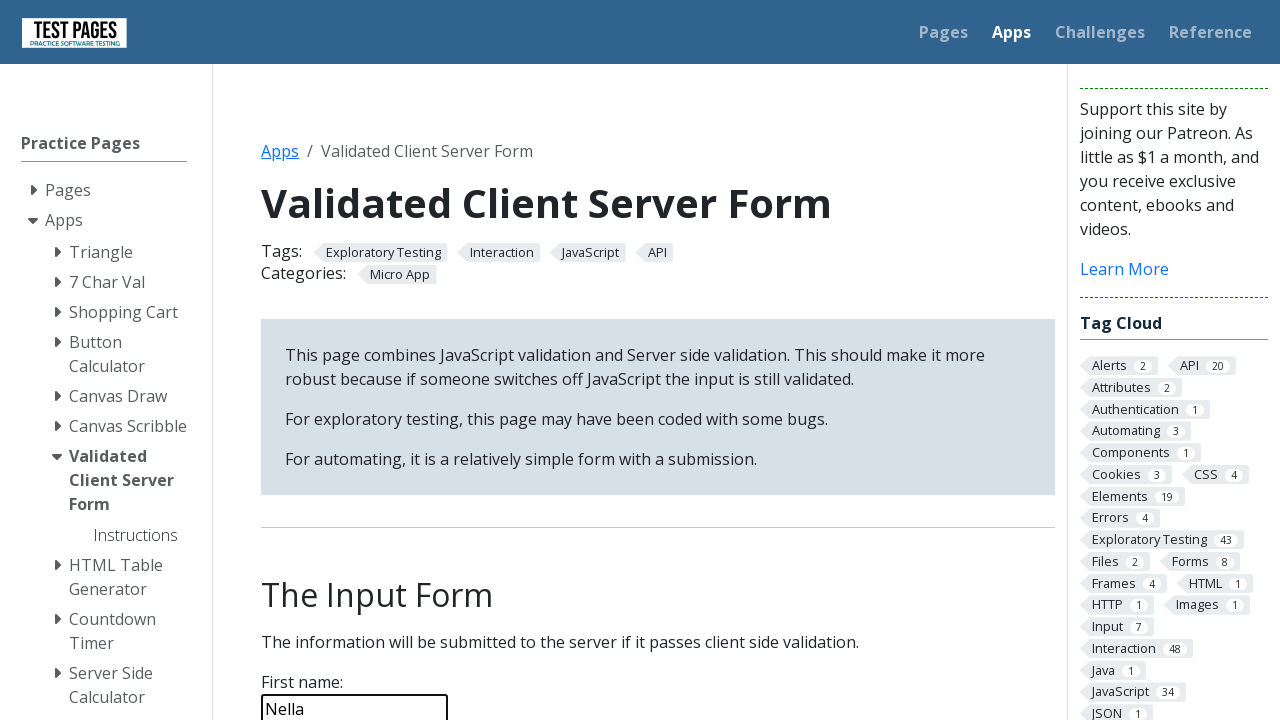

Revealed surname input field with 8s transition animation
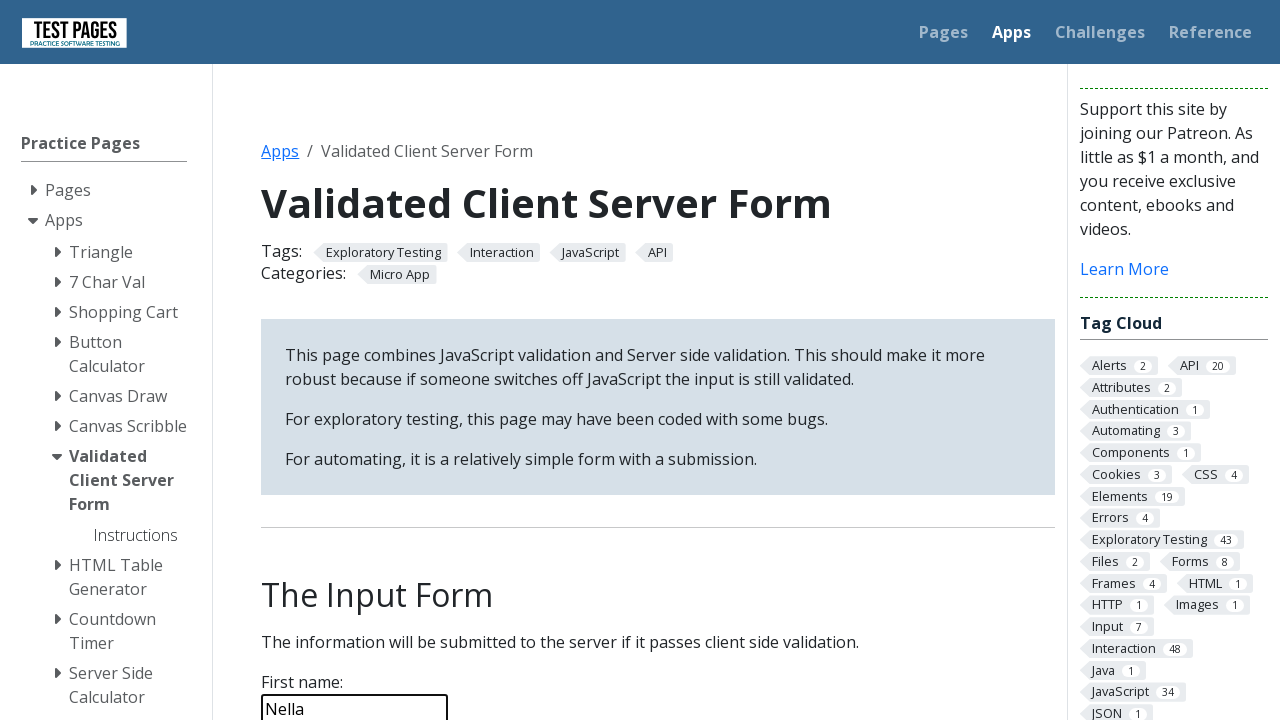

Waited 1500ms for reveal animation to begin
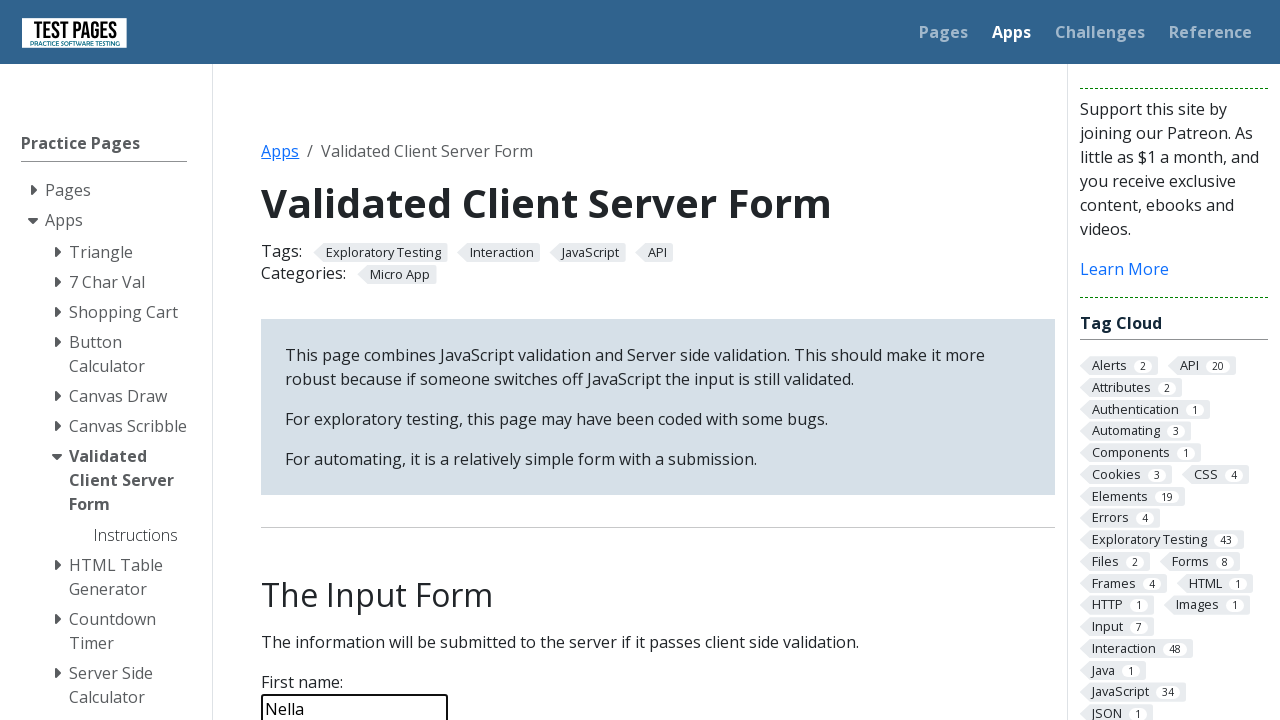

Filled surname field with 'Test Pruebas' on #surname
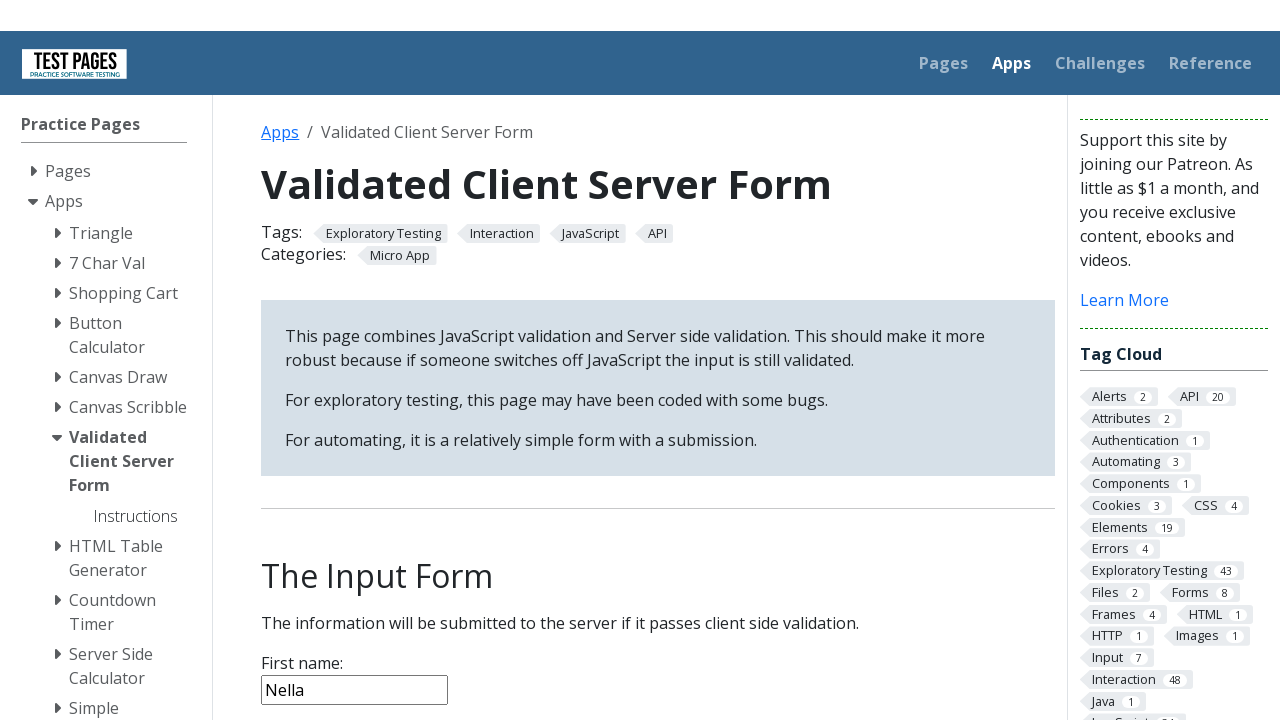

Waited 1500ms after filling surname field
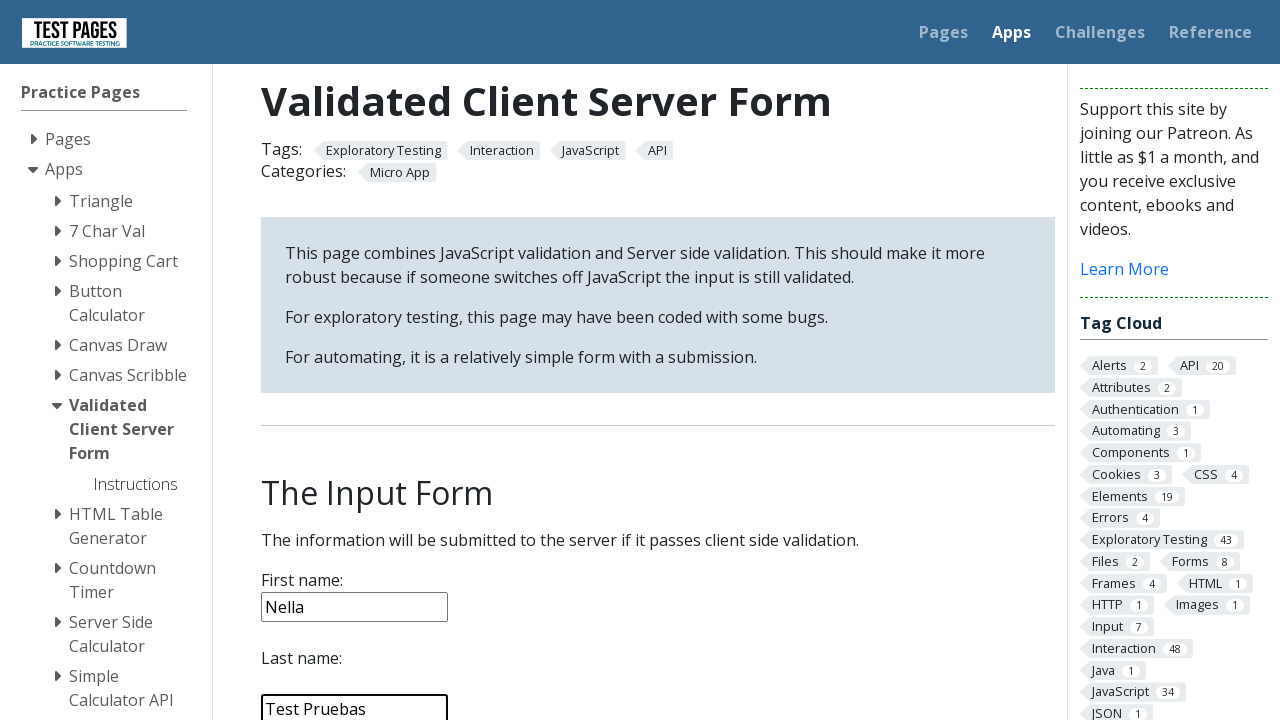

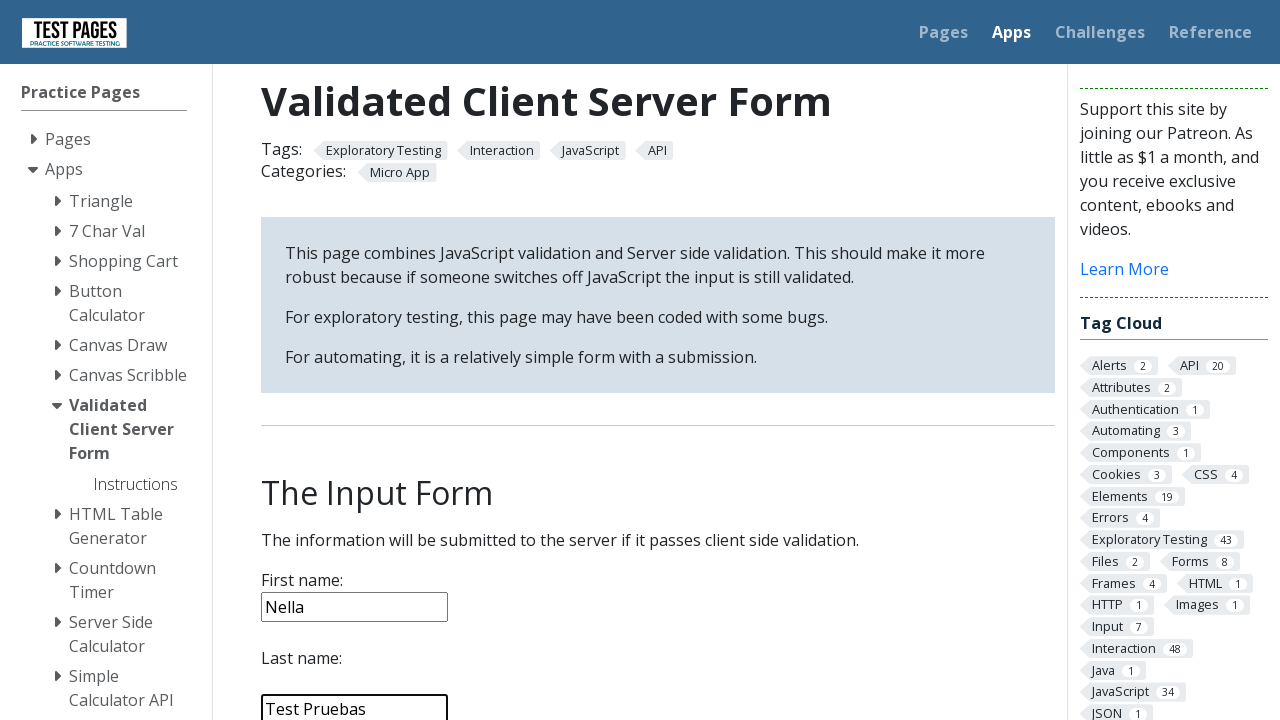